Tests alert functionality on DemoQA by navigating to the Alerts section under "Alerts, Frame & Windows" menu and interacting with an alert dialog by accepting it.

Starting URL: https://demoqa.com/

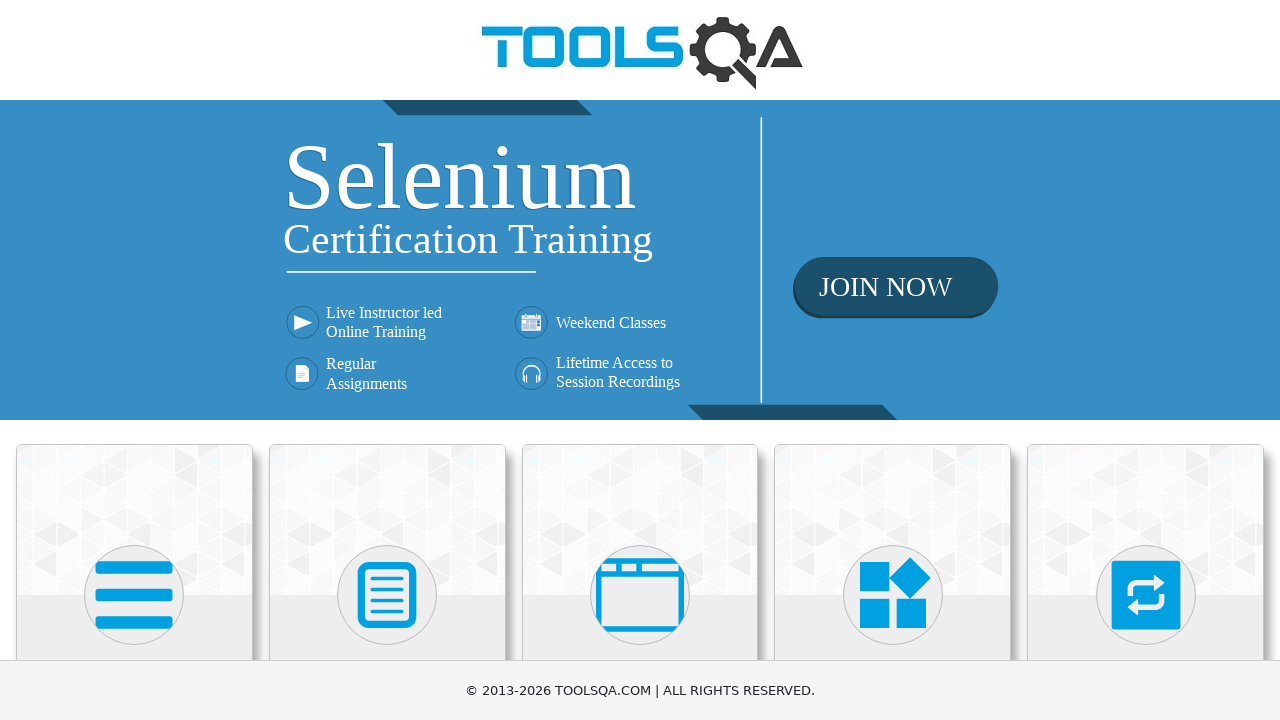

Scrolled to 'Alerts, Frame & Windows' menu into view
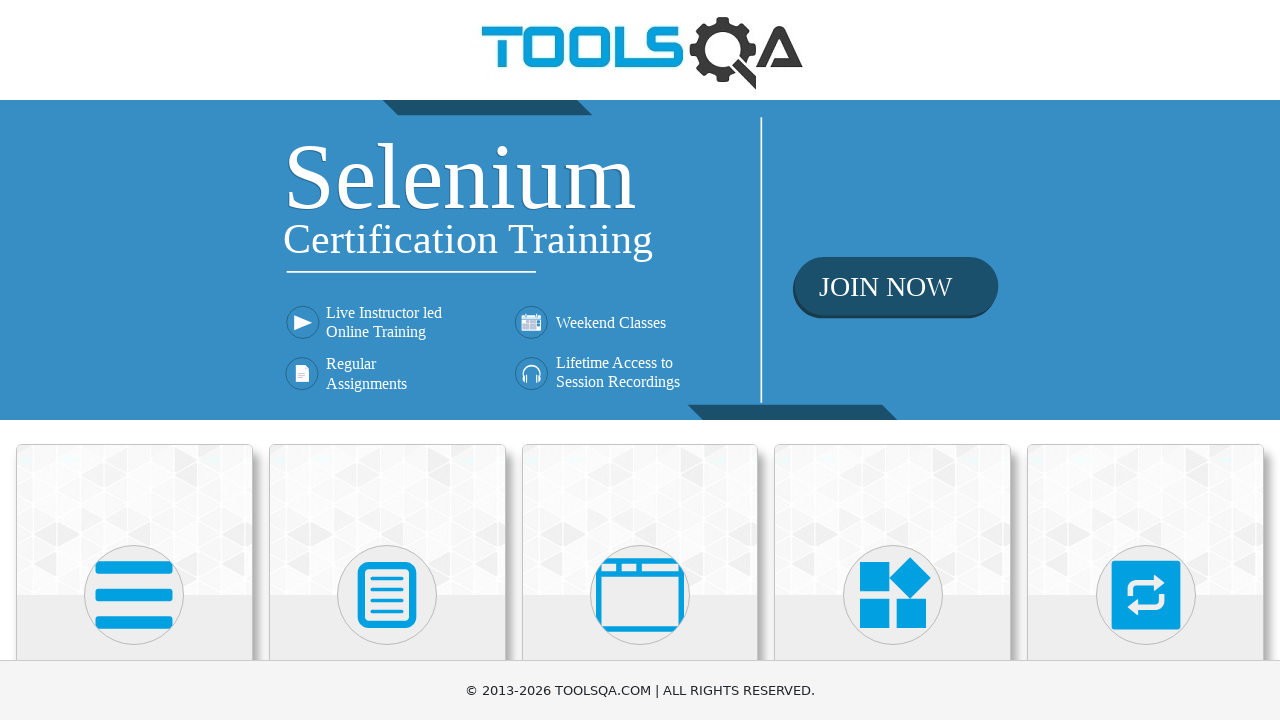

Clicked on 'Alerts, Frame & Windows' menu at (640, 360) on xpath=//h5[text()='Alerts, Frame & Windows']
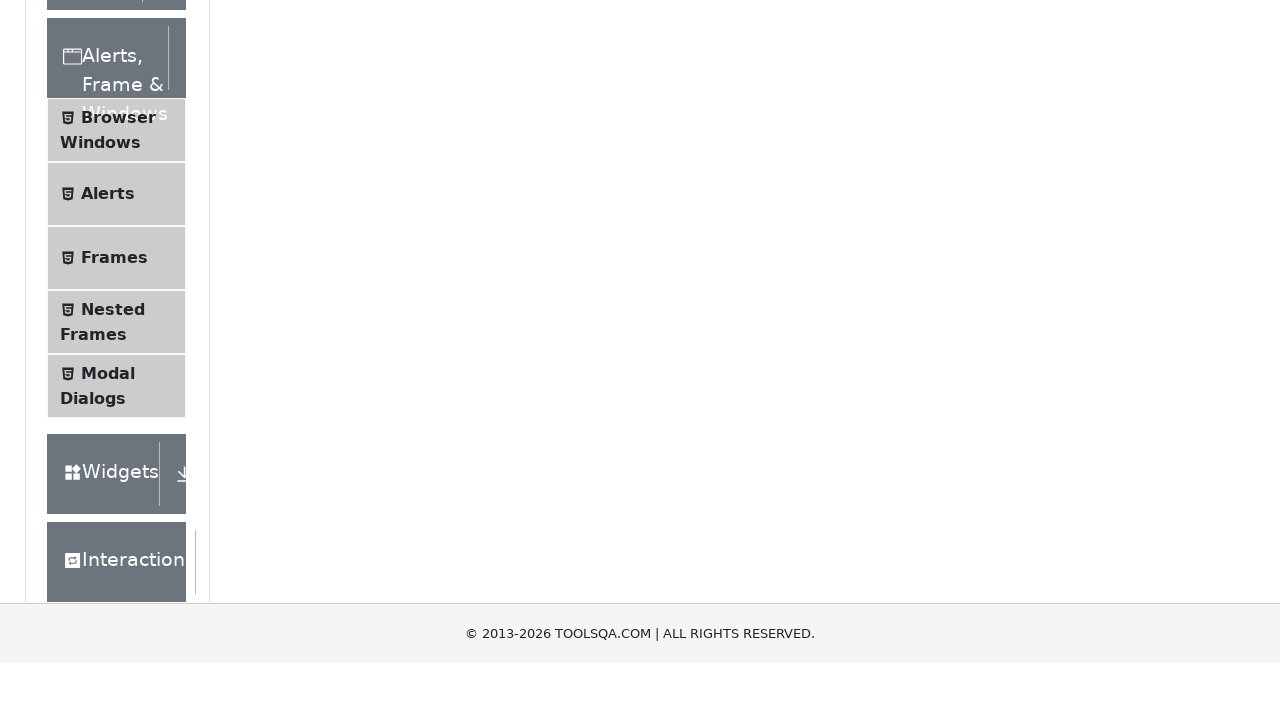

Clicked on 'Alerts' submenu at (108, 501) on xpath=//span[text()='Alerts']
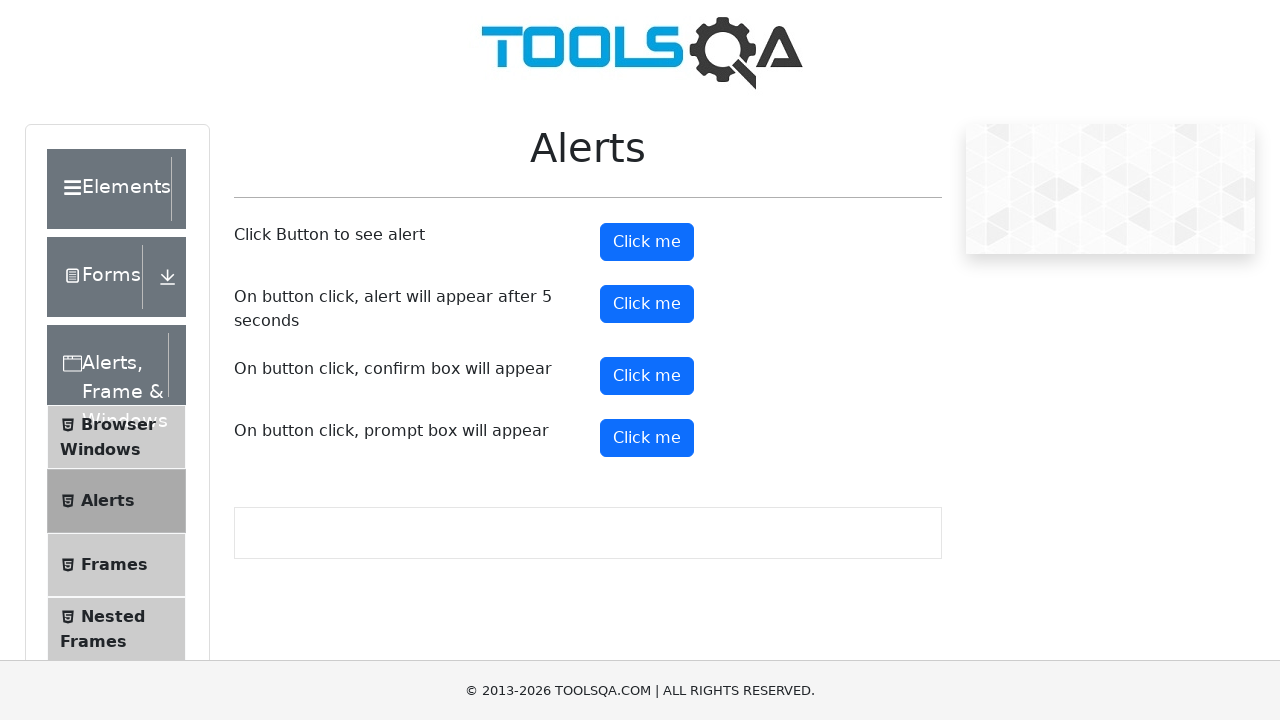

Alerts page loaded and alert button is visible
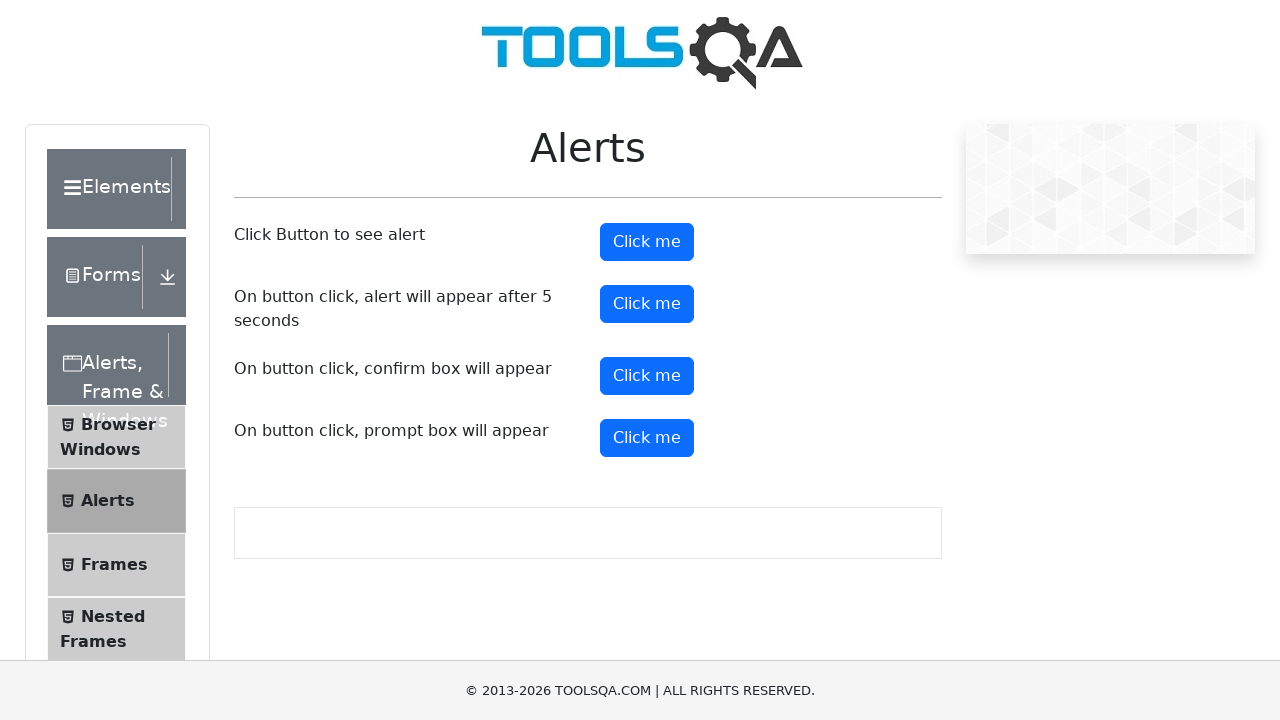

Clicked the alert button to trigger alert dialog at (647, 242) on #alertButton
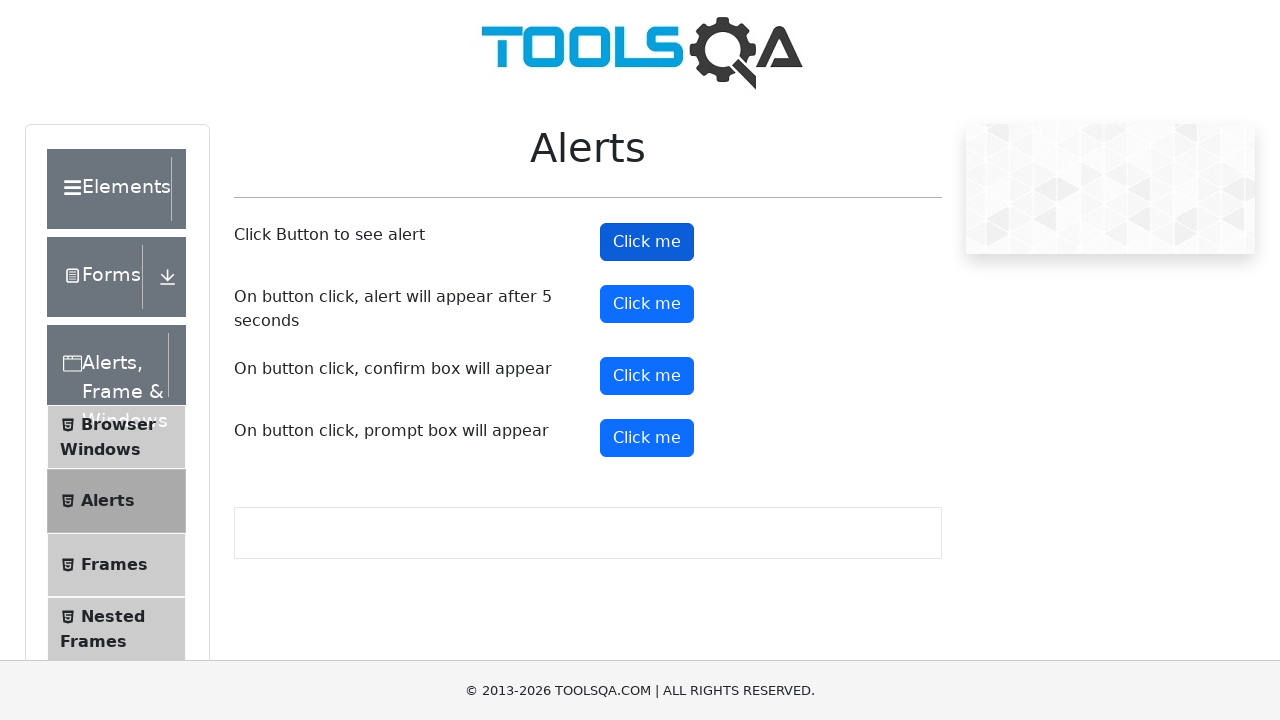

Alert dialog accepted
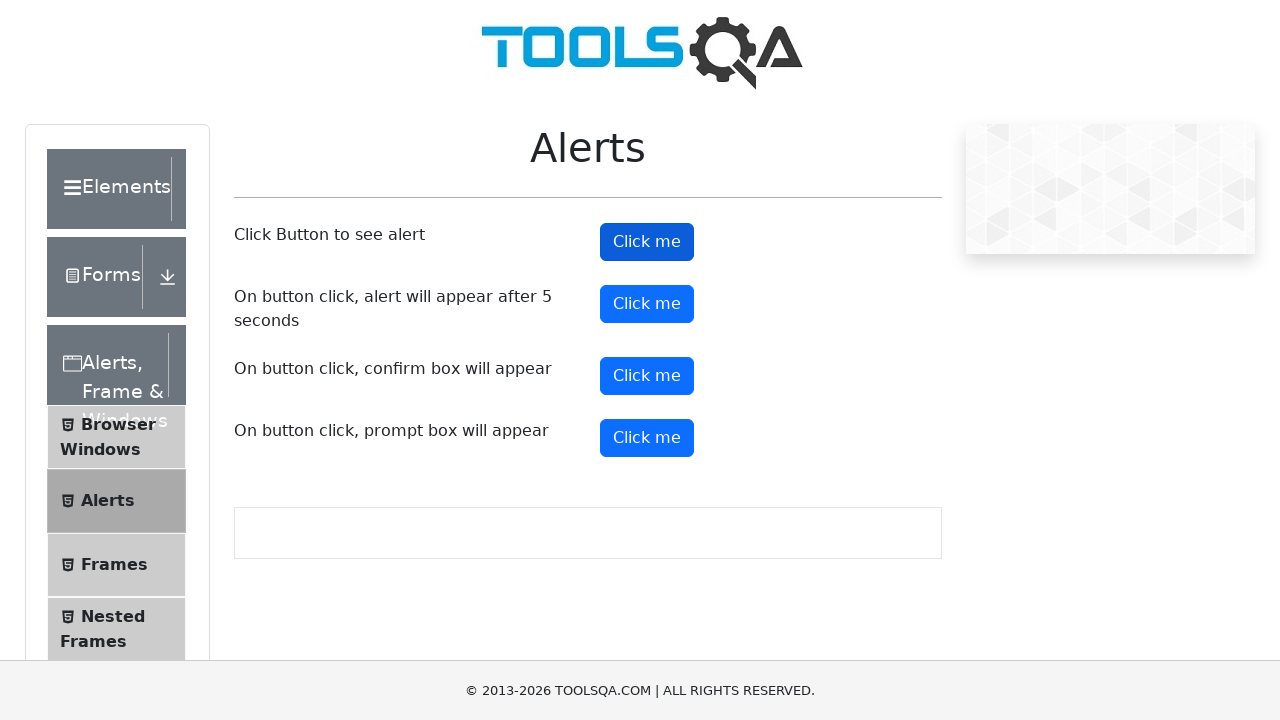

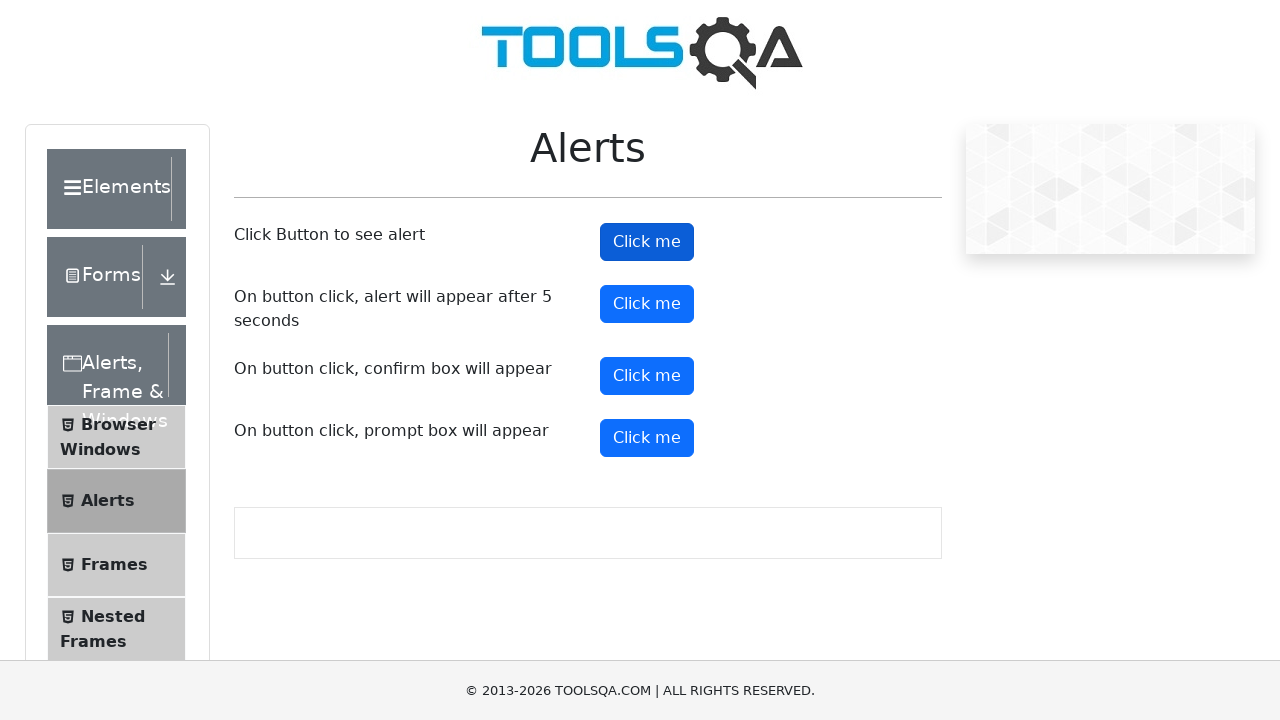